Tests window handling by clicking a link that opens a new tab, switching to the new tab by title, and verifying the title is "New Window"

Starting URL: https://the-internet.herokuapp.com/windows

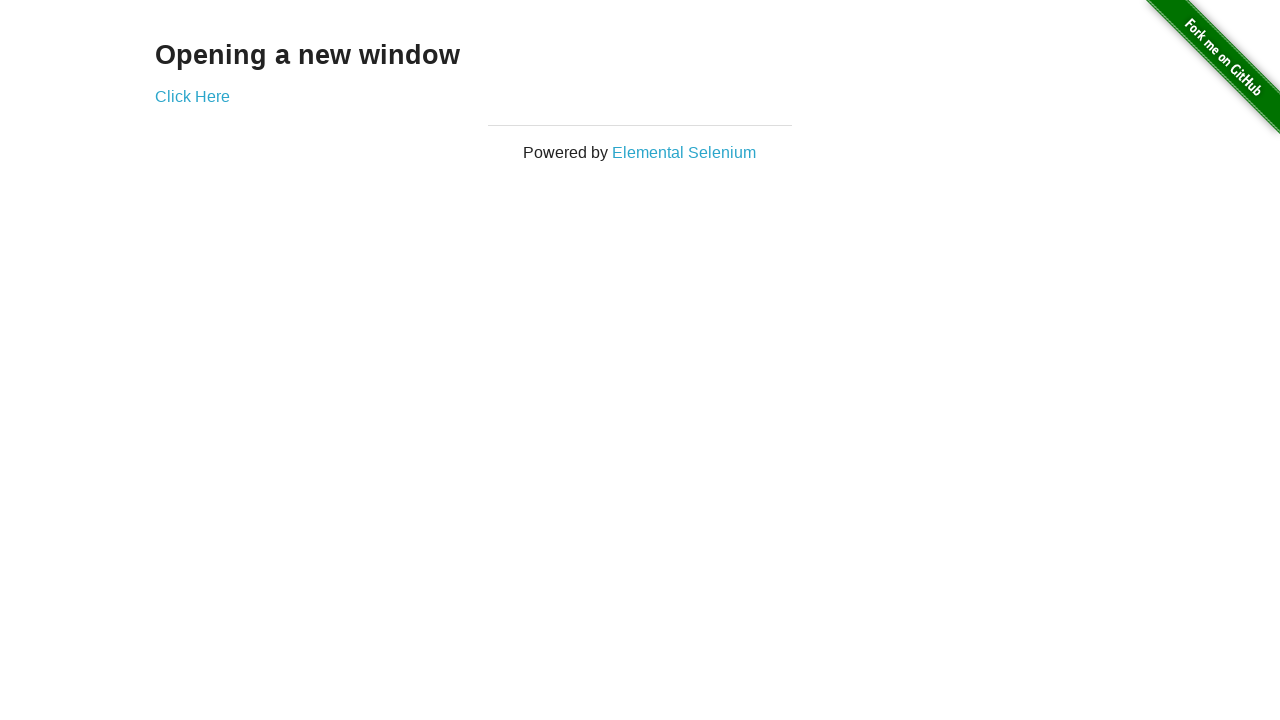

Clicked 'Click Here' link to open new tab at (192, 96) on a[target='_blank']
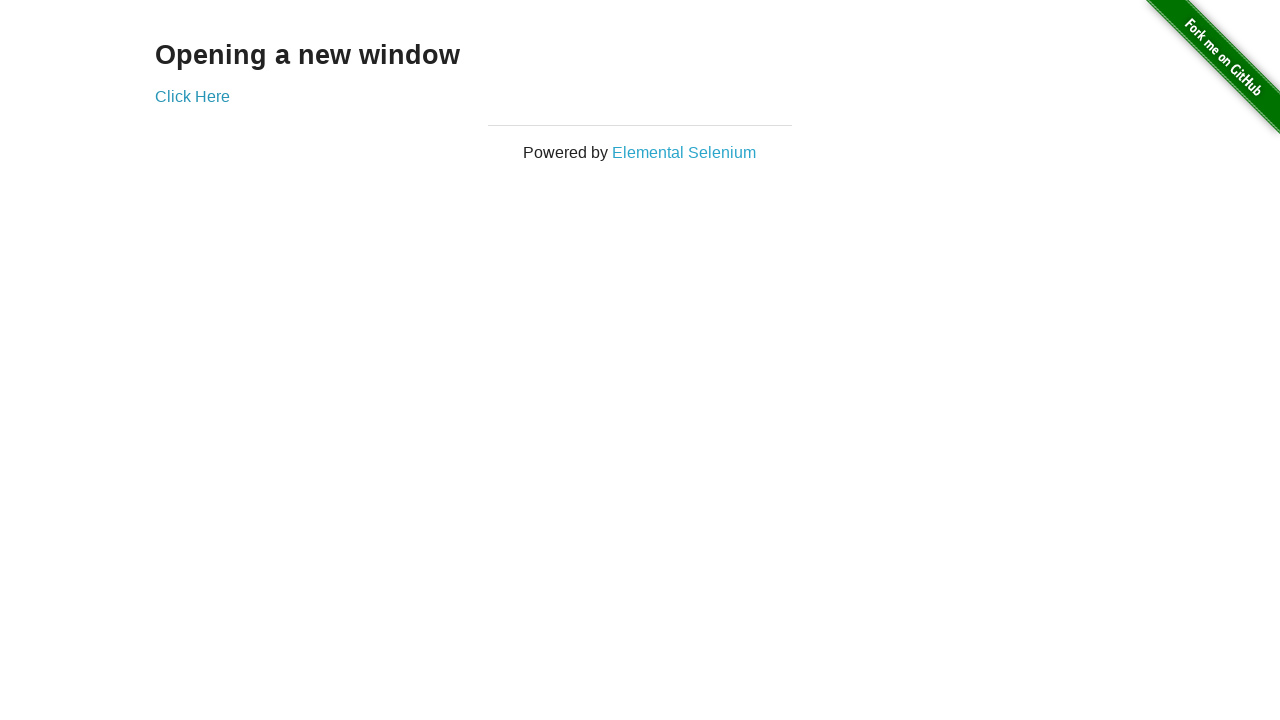

Captured new tab/page object
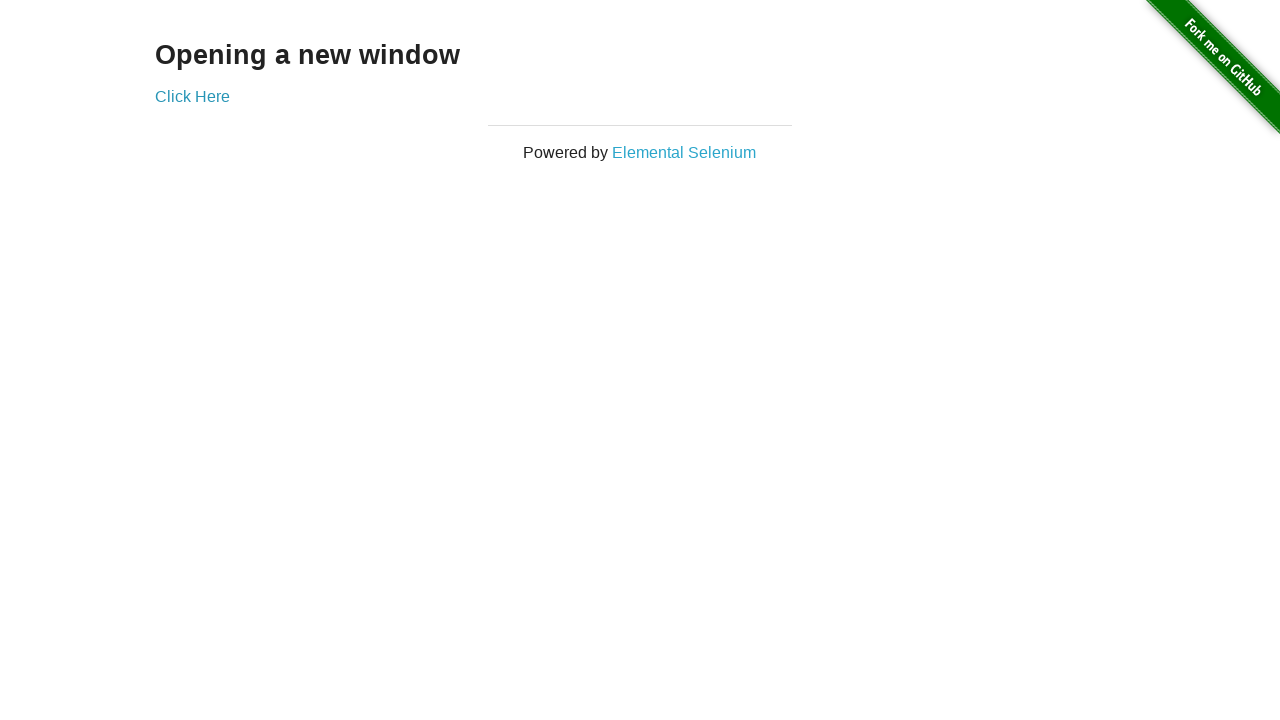

New page/tab finished loading
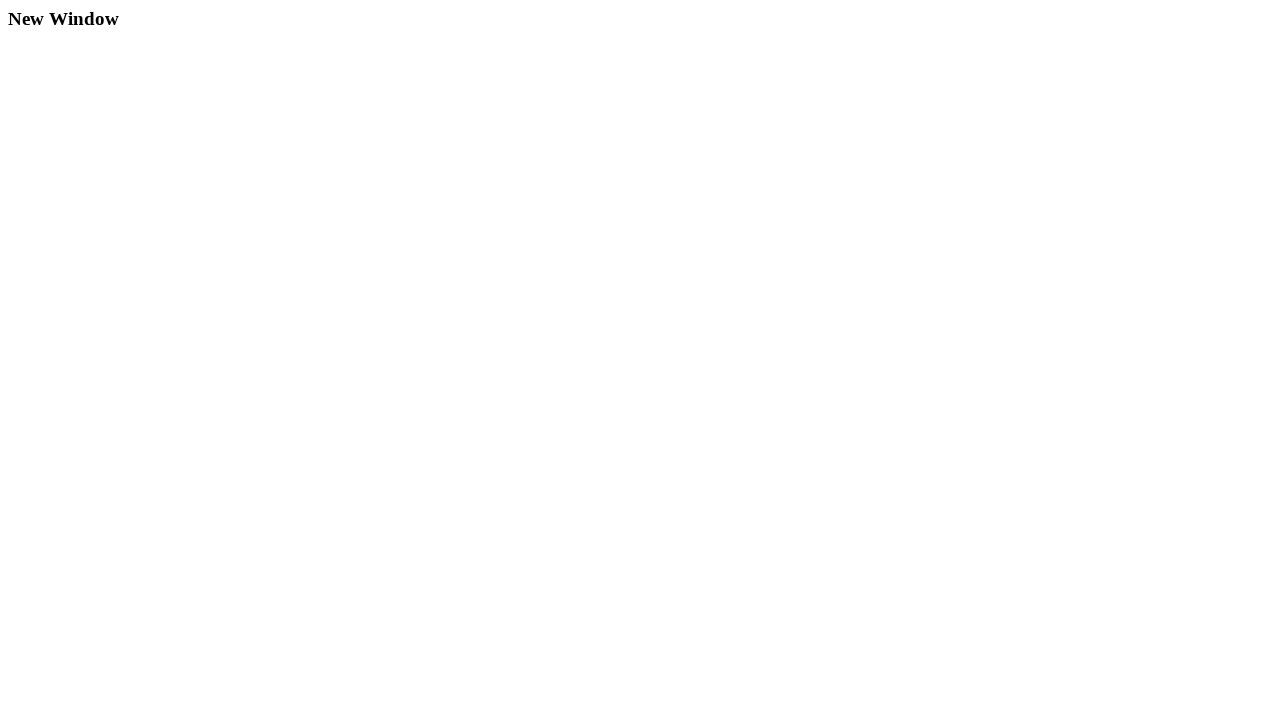

Verified new window title is 'New Window'
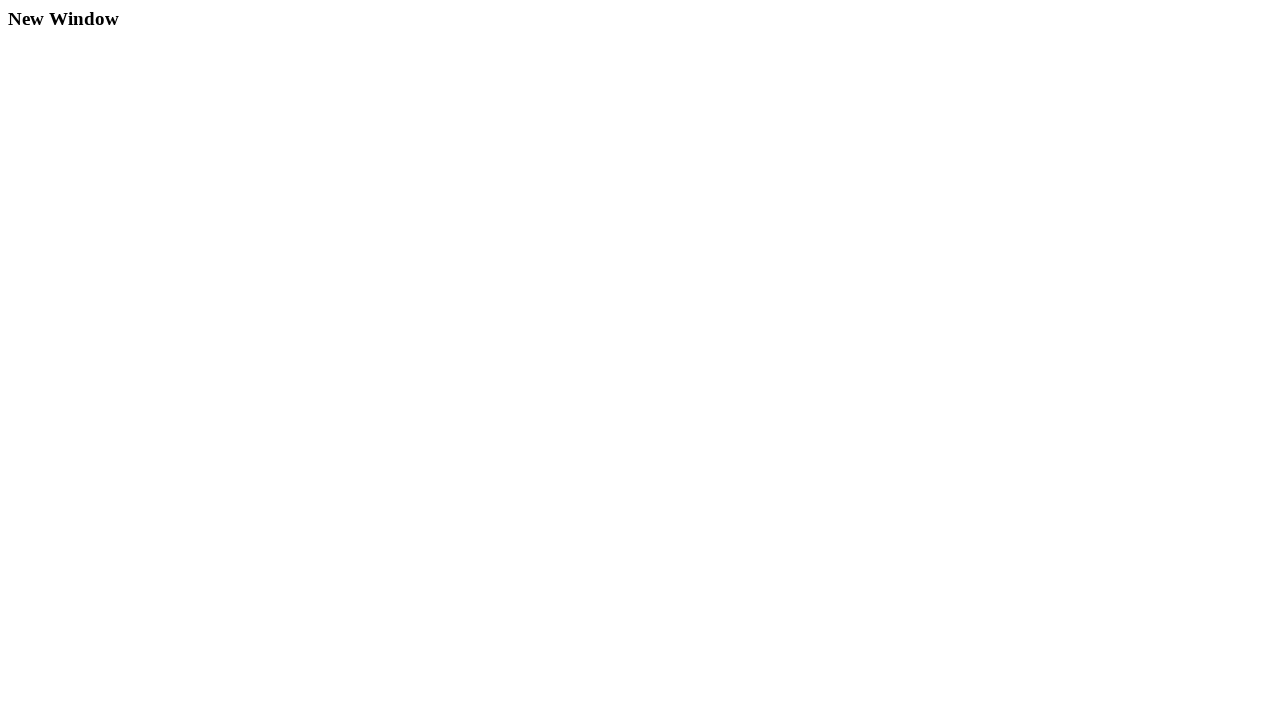

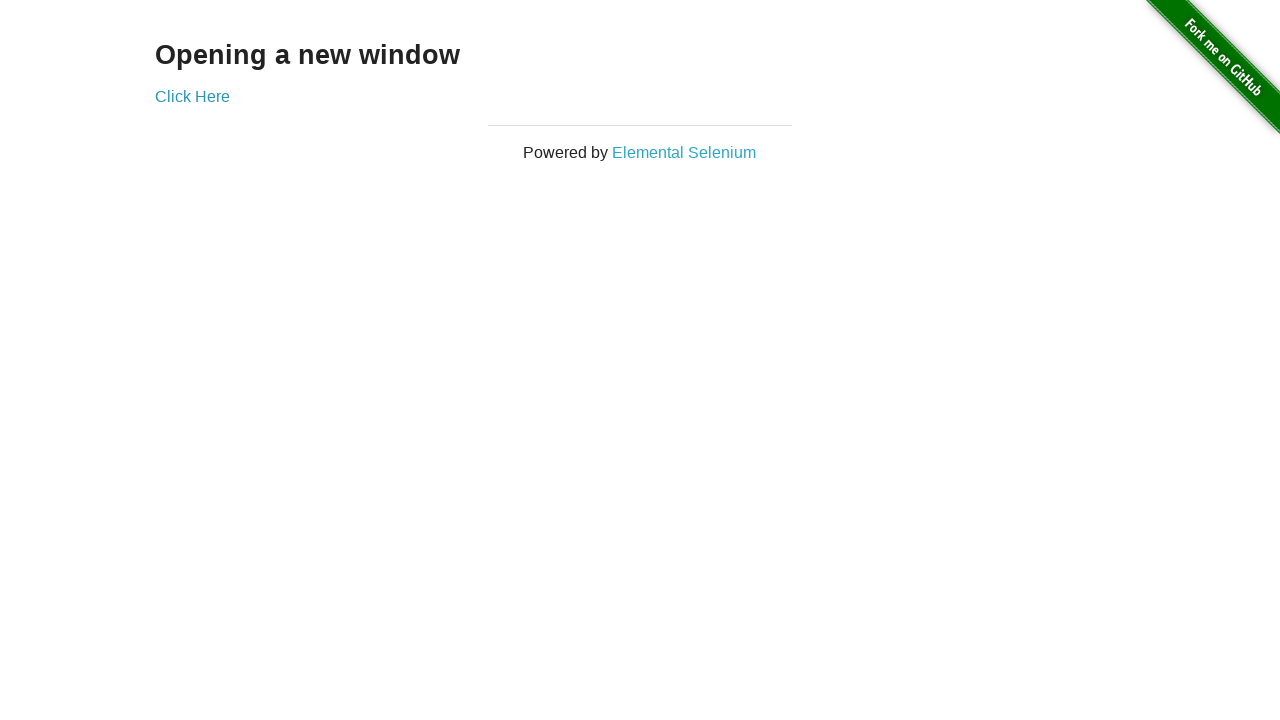